Tests the "Get started" link on the Playwright documentation homepage by clicking it and verifying the Installation heading appears.

Starting URL: https://playwright.dev/

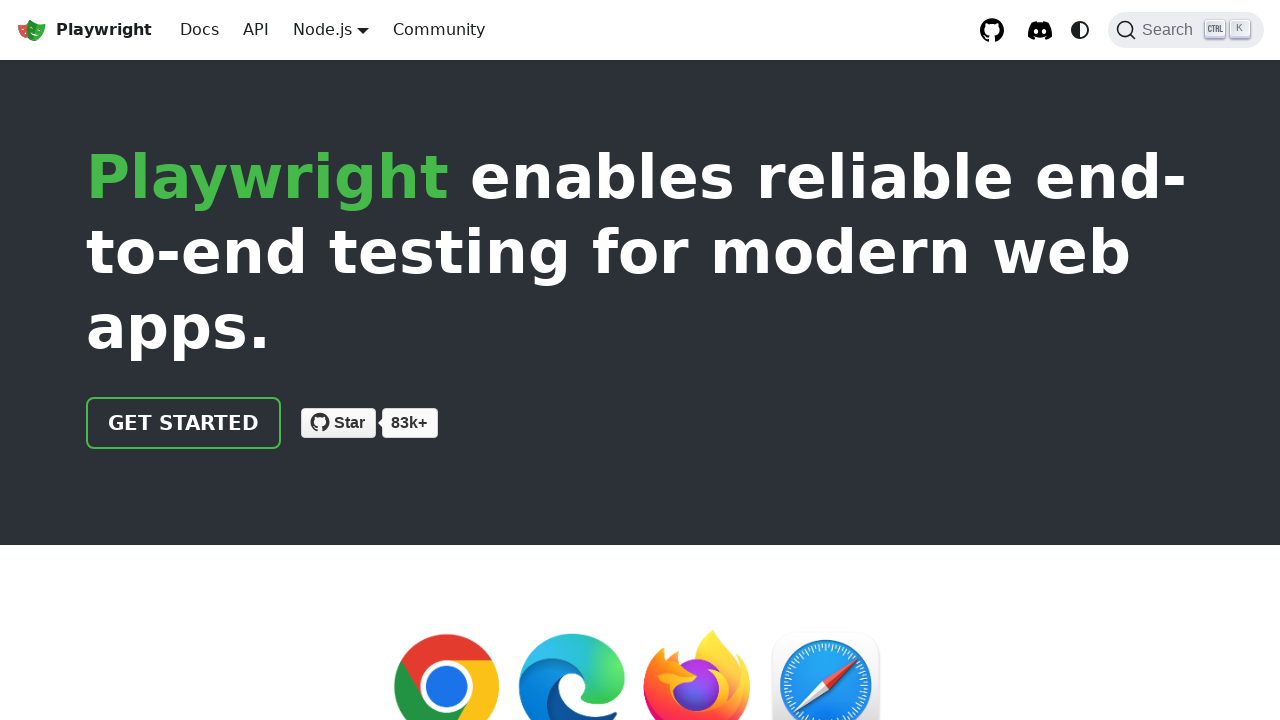

Navigated to Playwright documentation homepage
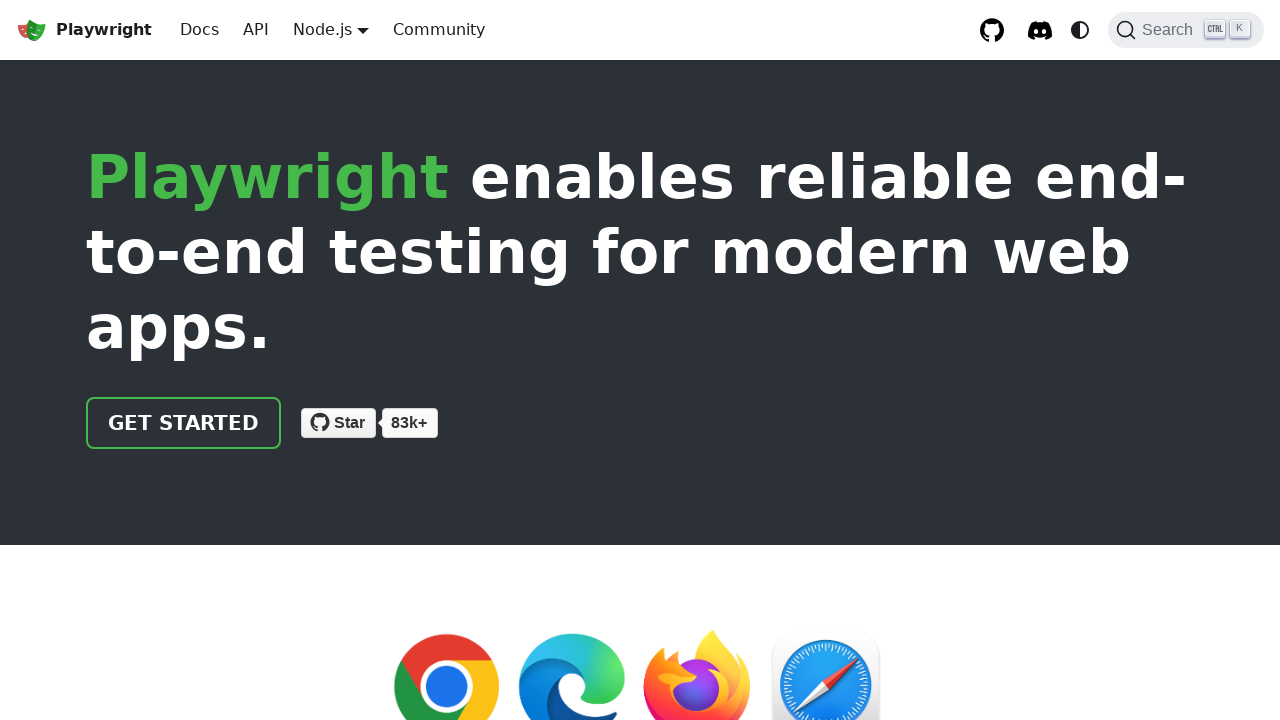

Clicked the 'Get started' link at (184, 423) on internal:role=link[name="Get started"i]
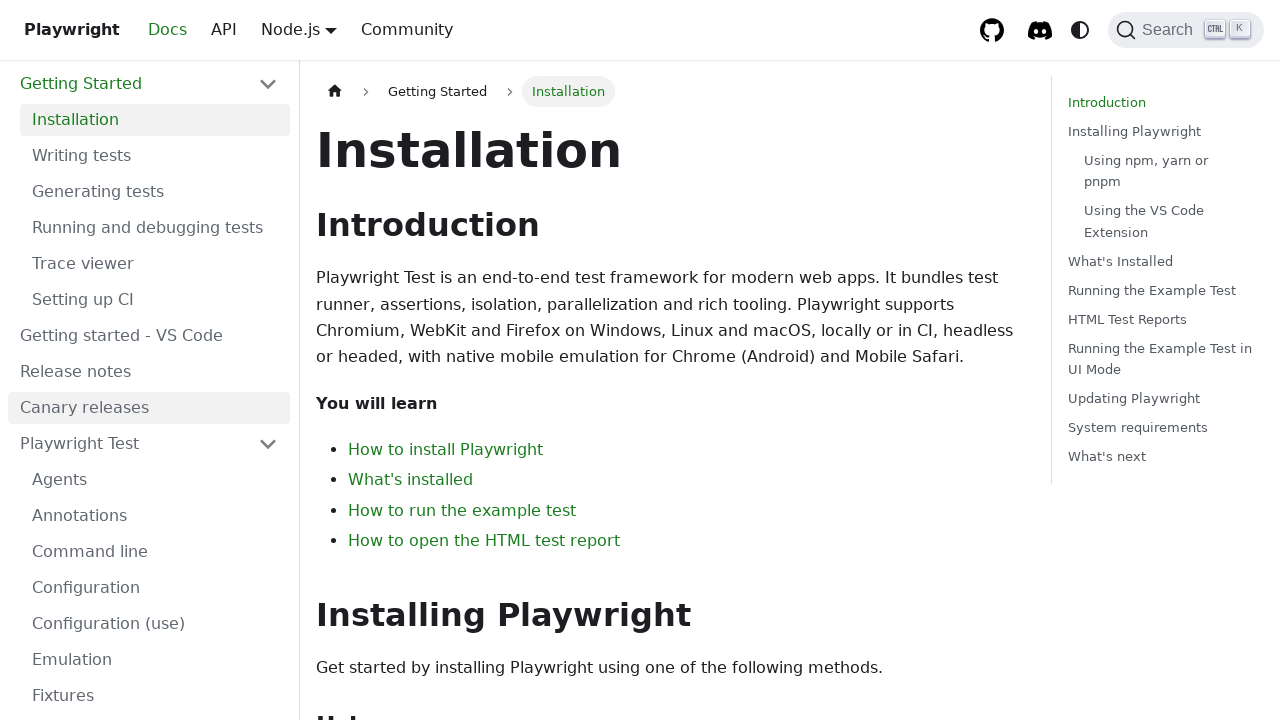

Installation heading appeared and is visible
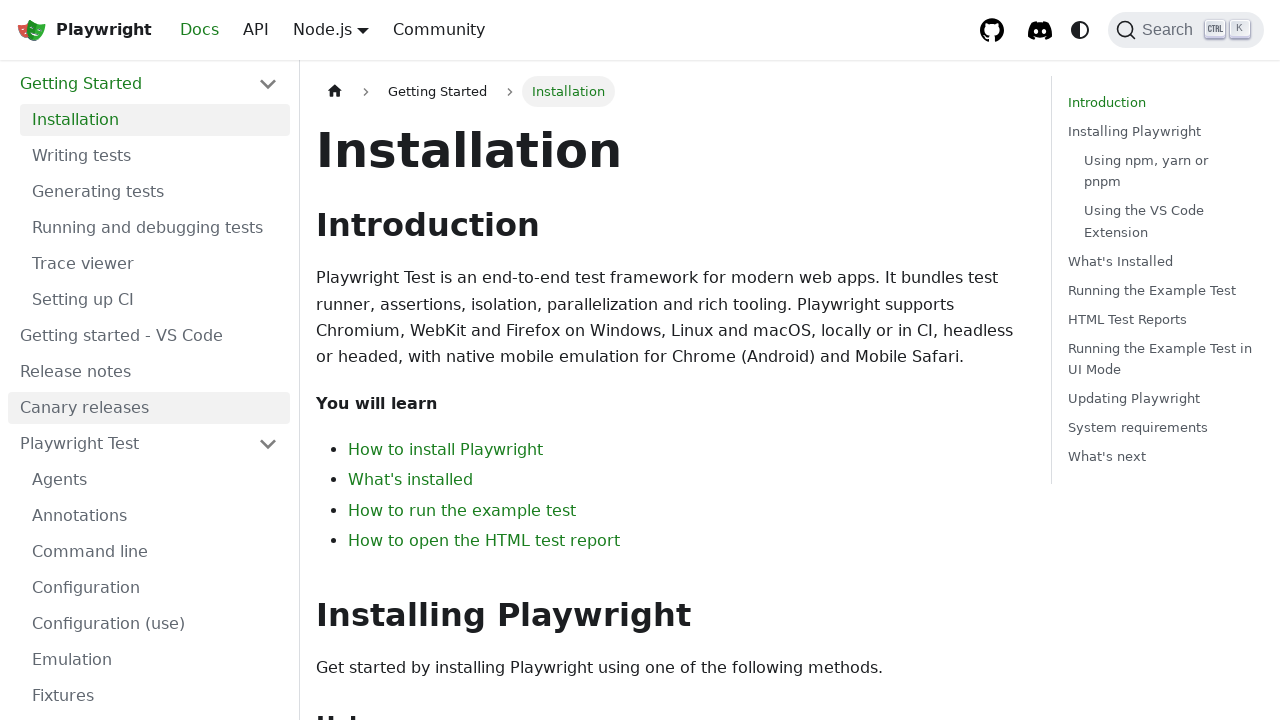

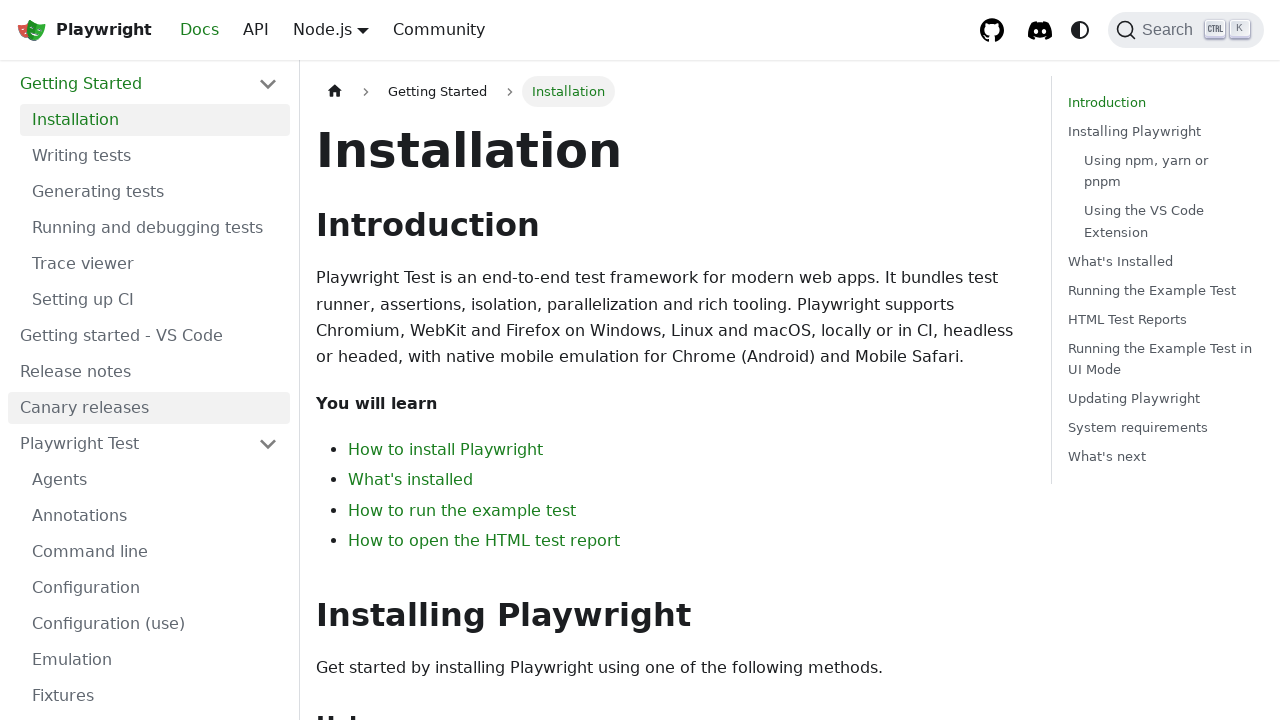